Tests editing a todo item by double-clicking, filling new text, and pressing Enter

Starting URL: https://demo.playwright.dev/todomvc

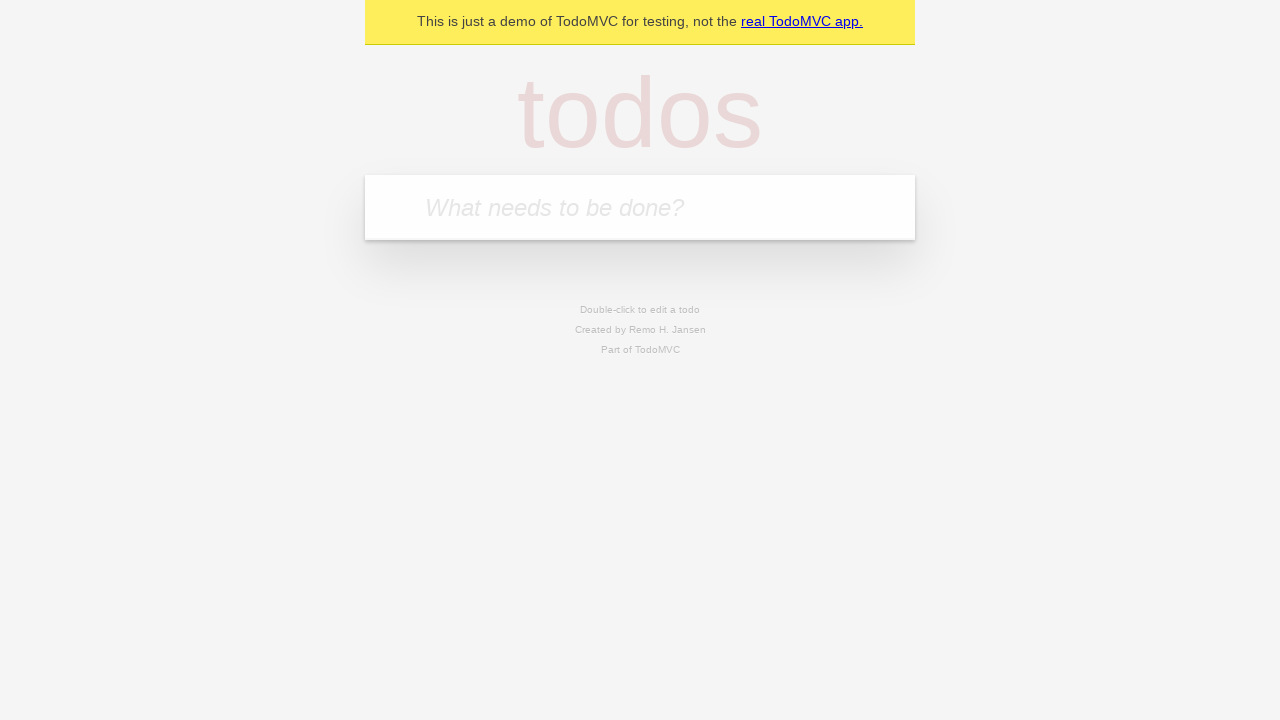

Filled new todo field with 'buy some cheese' on internal:attr=[placeholder="What needs to be done?"i]
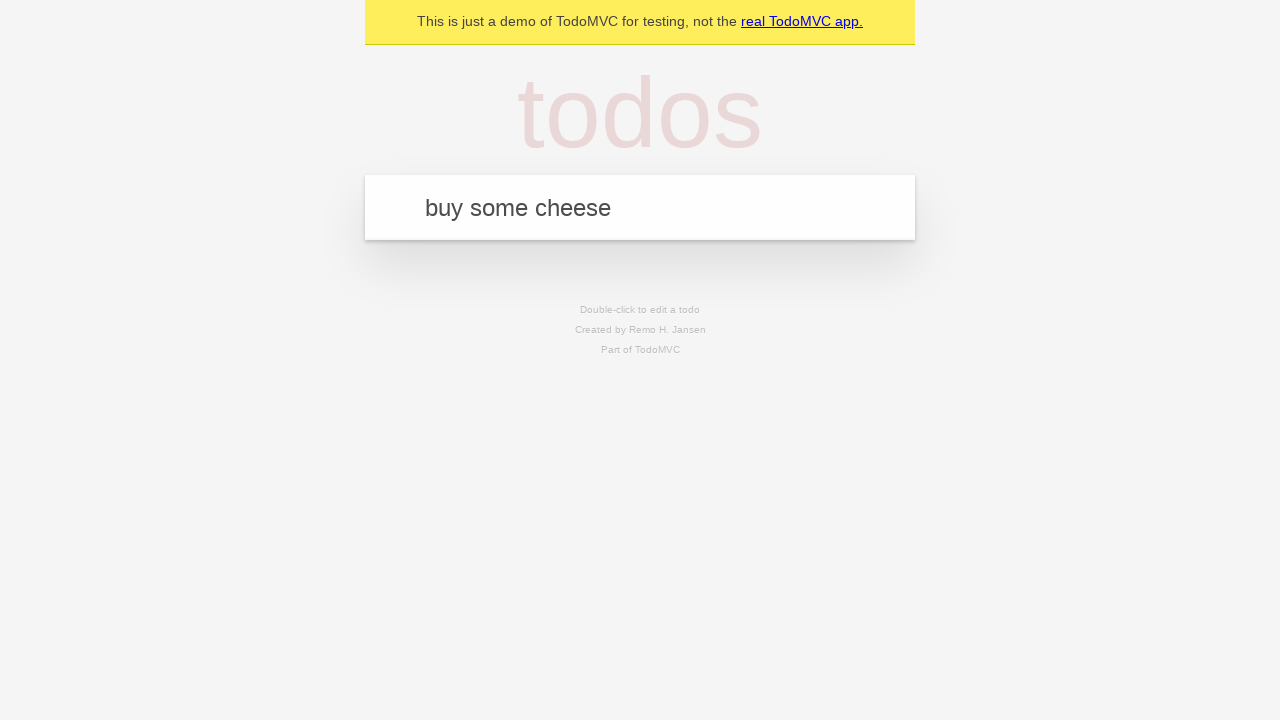

Pressed Enter to create todo 'buy some cheese' on internal:attr=[placeholder="What needs to be done?"i]
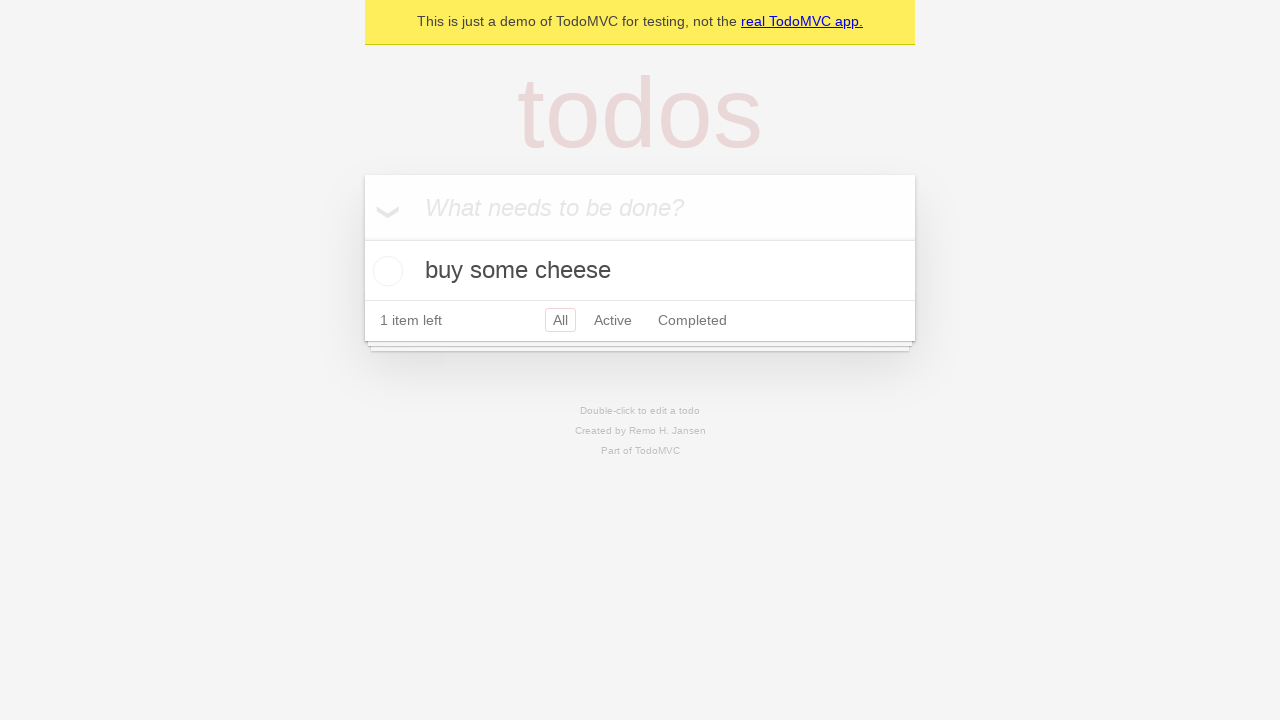

Filled new todo field with 'feed the cat' on internal:attr=[placeholder="What needs to be done?"i]
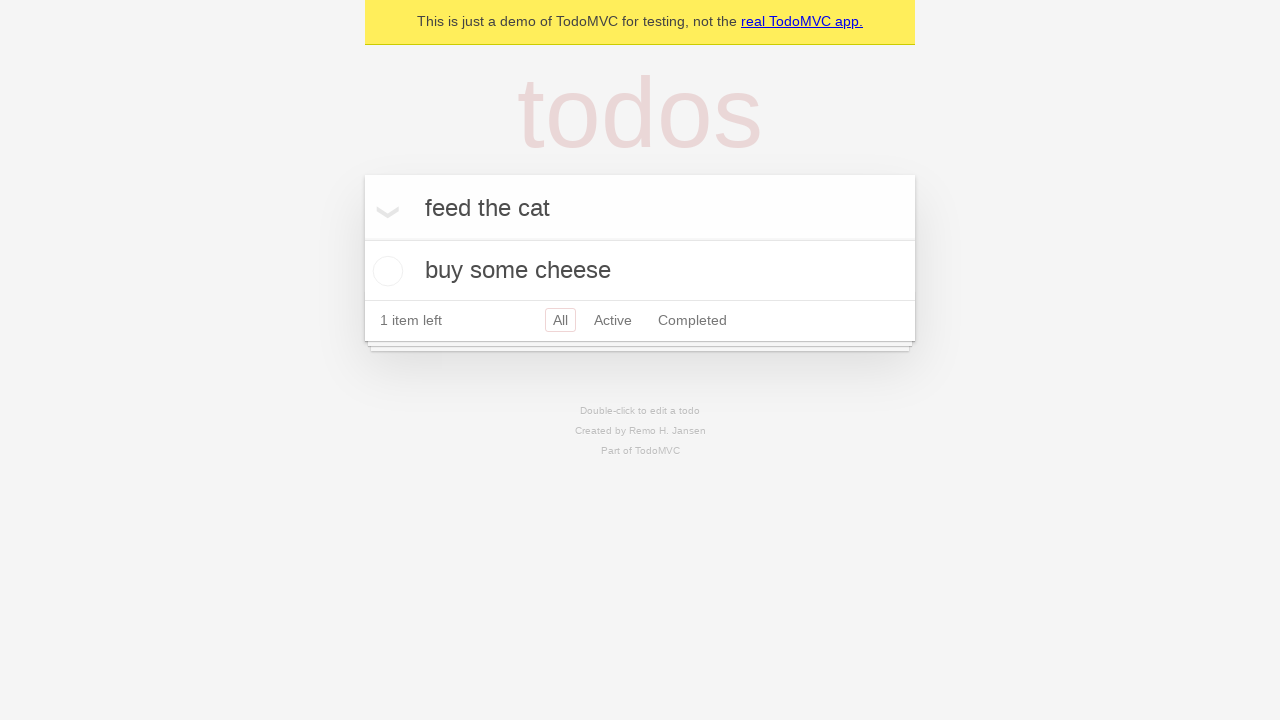

Pressed Enter to create todo 'feed the cat' on internal:attr=[placeholder="What needs to be done?"i]
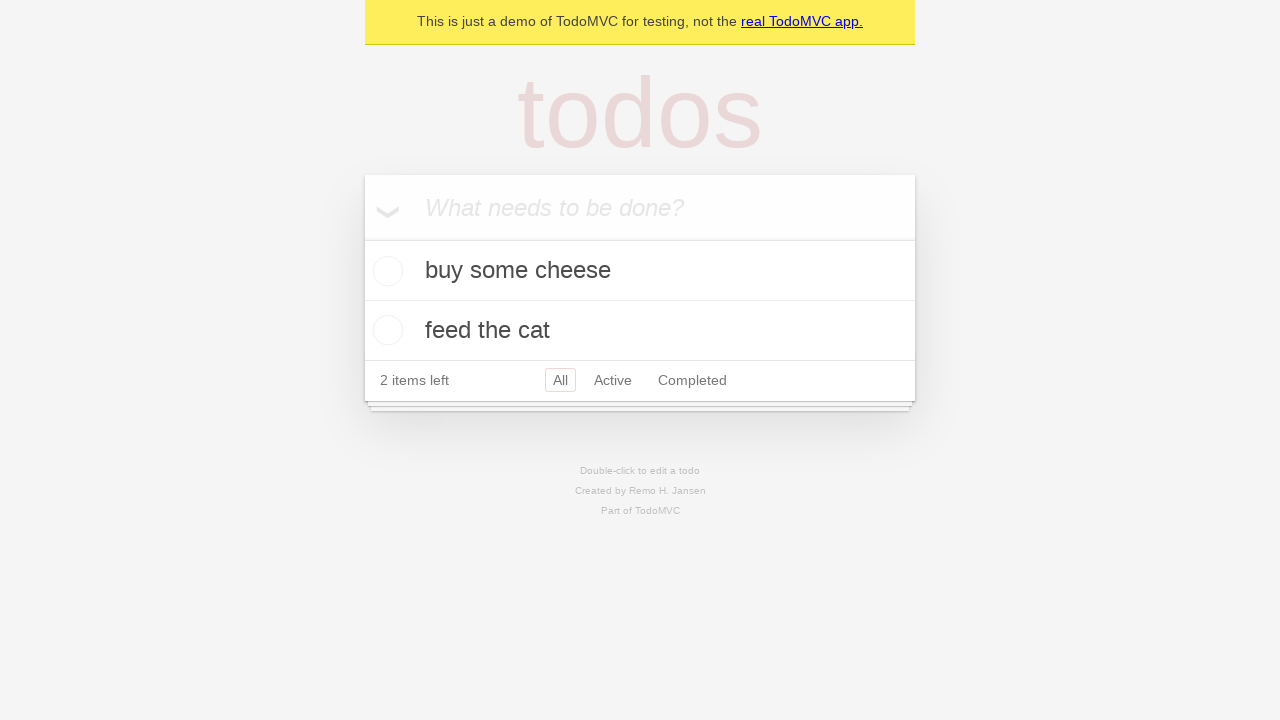

Filled new todo field with 'book a doctors appointment' on internal:attr=[placeholder="What needs to be done?"i]
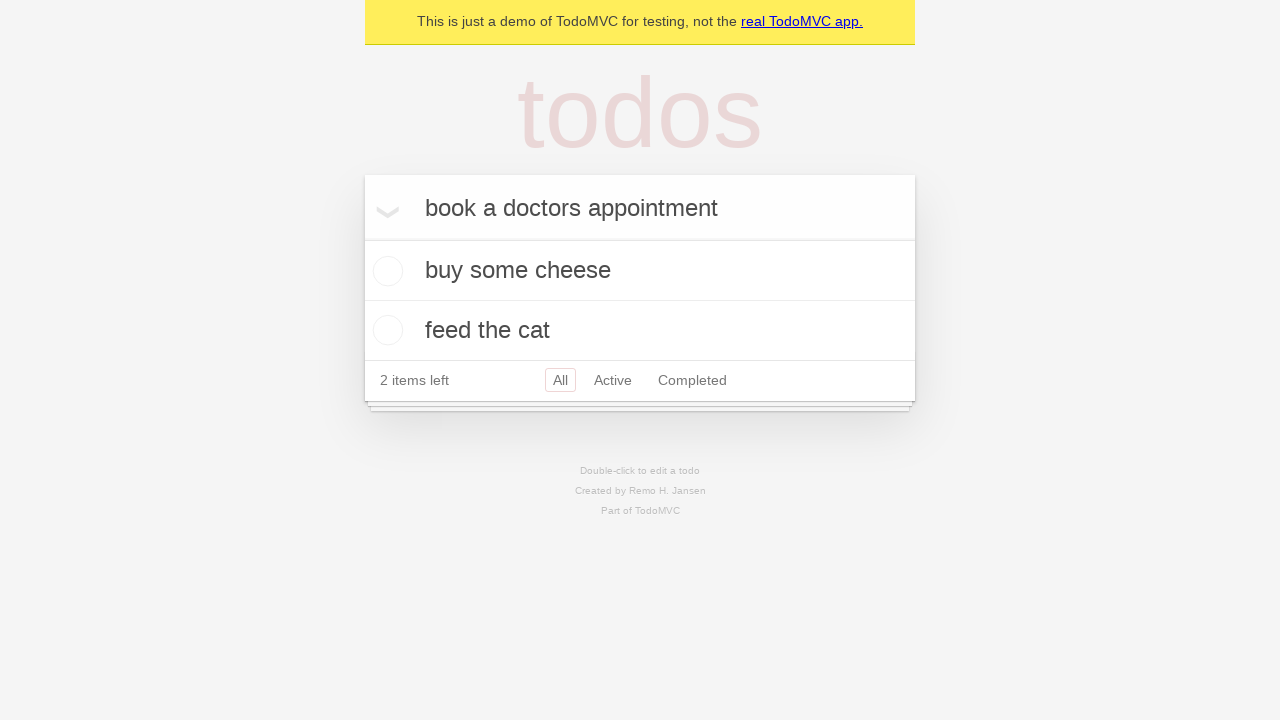

Pressed Enter to create todo 'book a doctors appointment' on internal:attr=[placeholder="What needs to be done?"i]
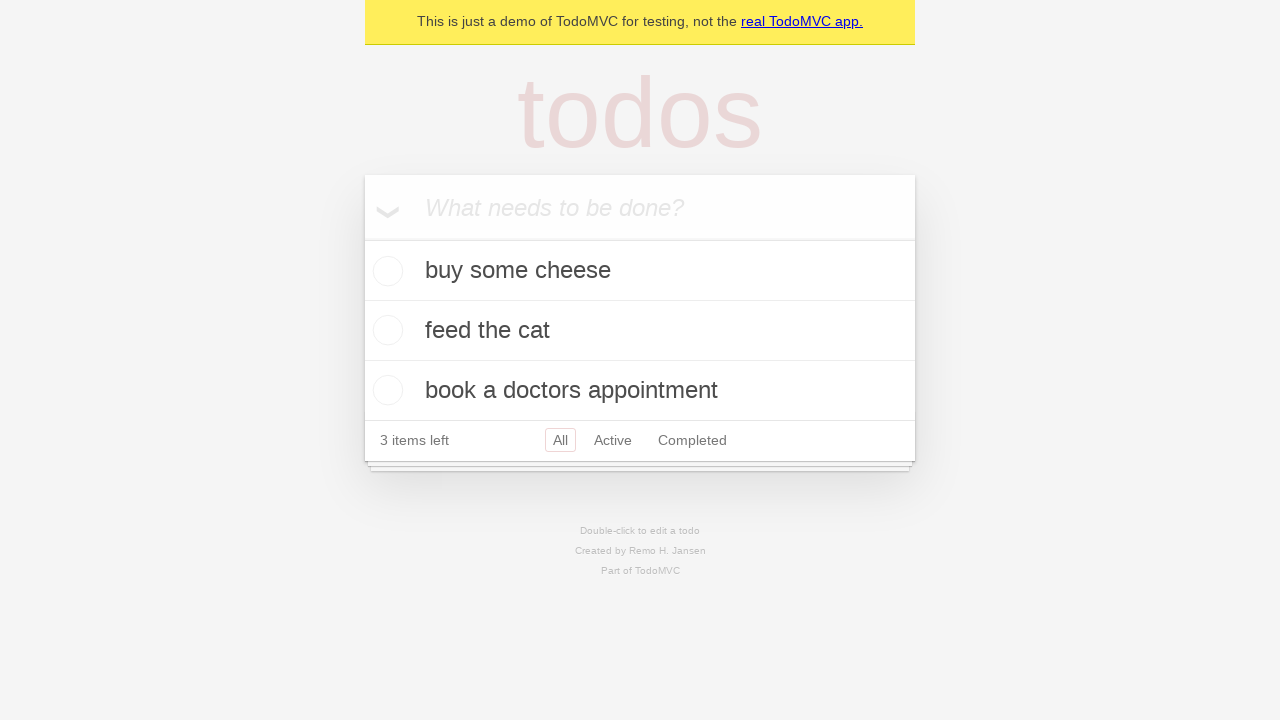

Located all todo items
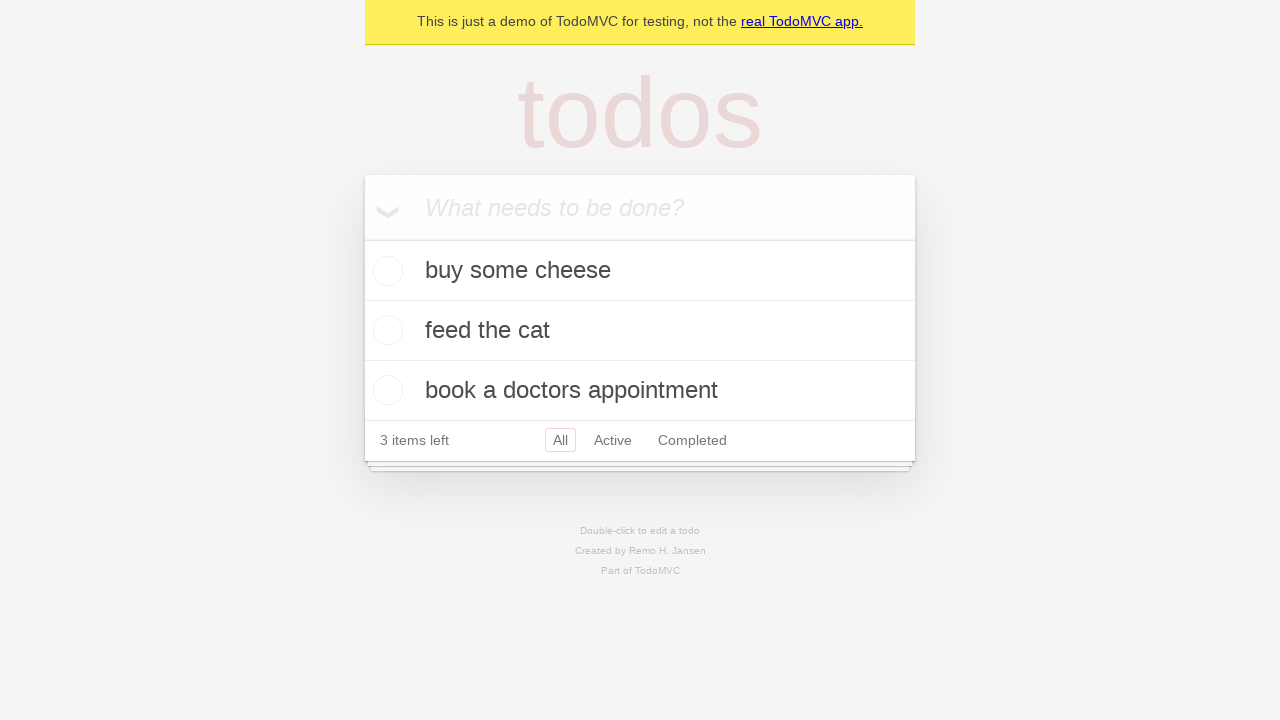

Selected second todo item
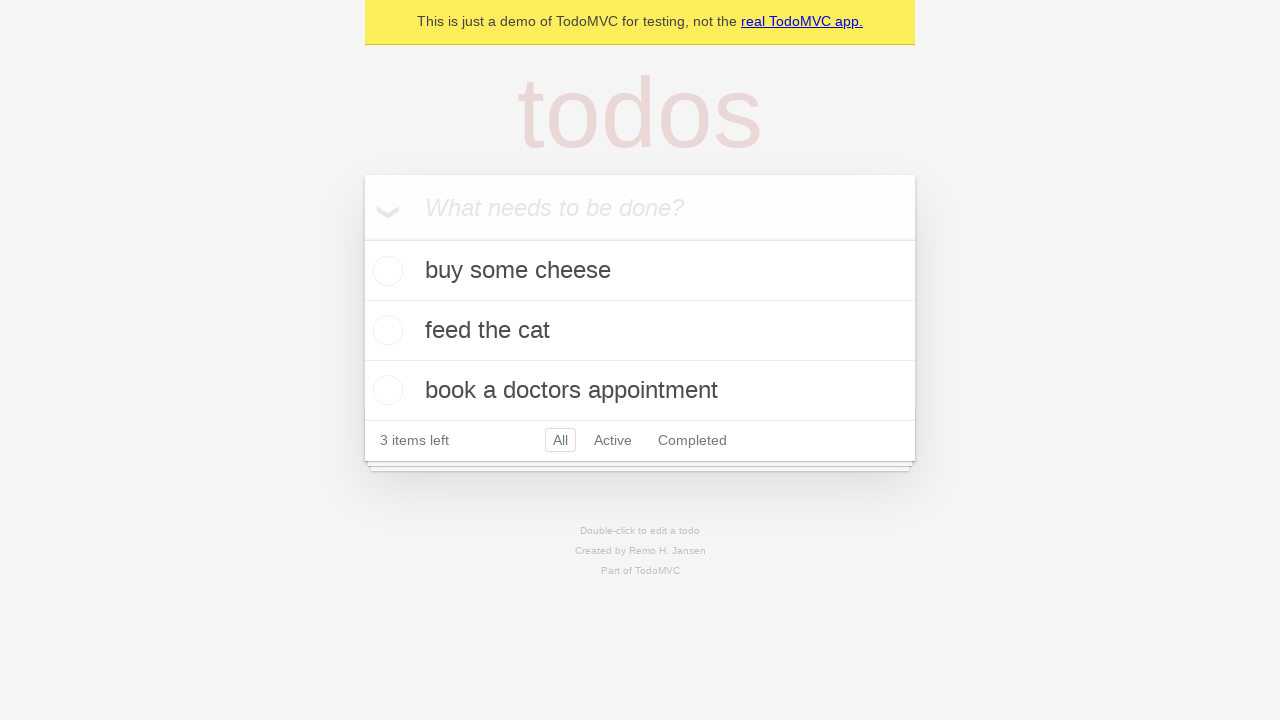

Double-clicked second todo to enter edit mode at (640, 331) on internal:testid=[data-testid="todo-item"s] >> nth=1
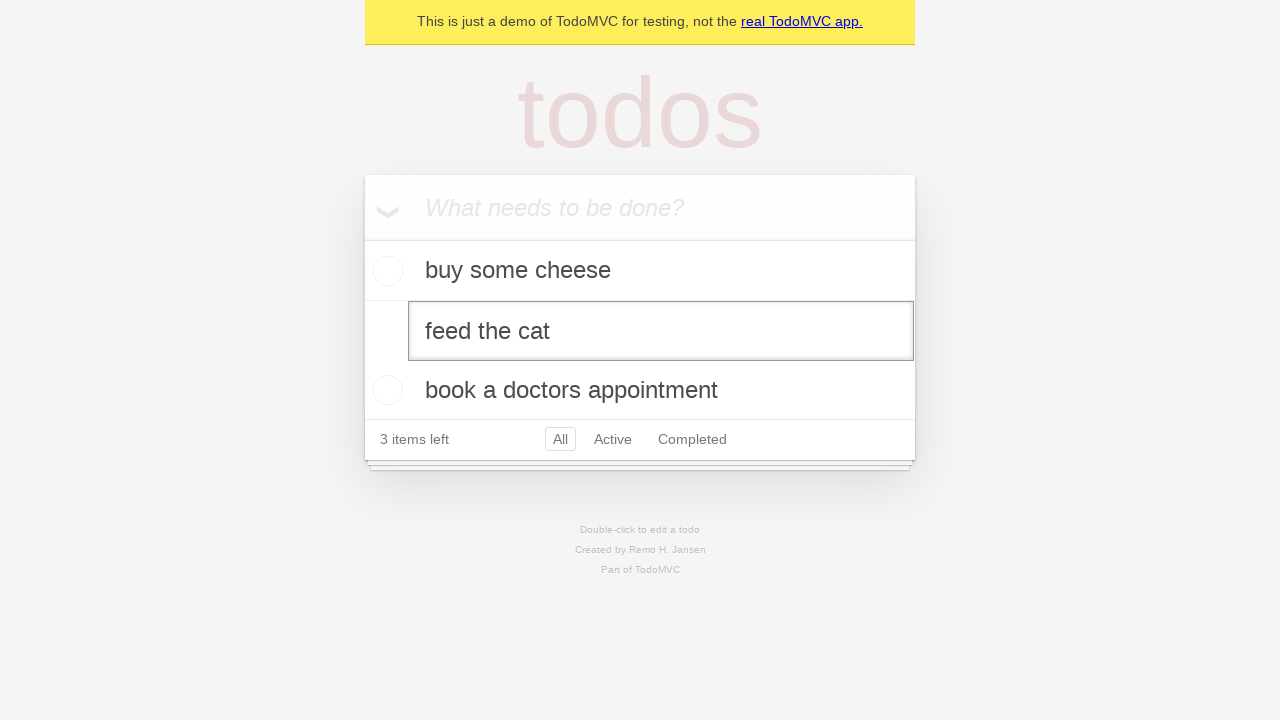

Filled edit textbox with 'buy some sausages' on internal:testid=[data-testid="todo-item"s] >> nth=1 >> internal:role=textbox[nam
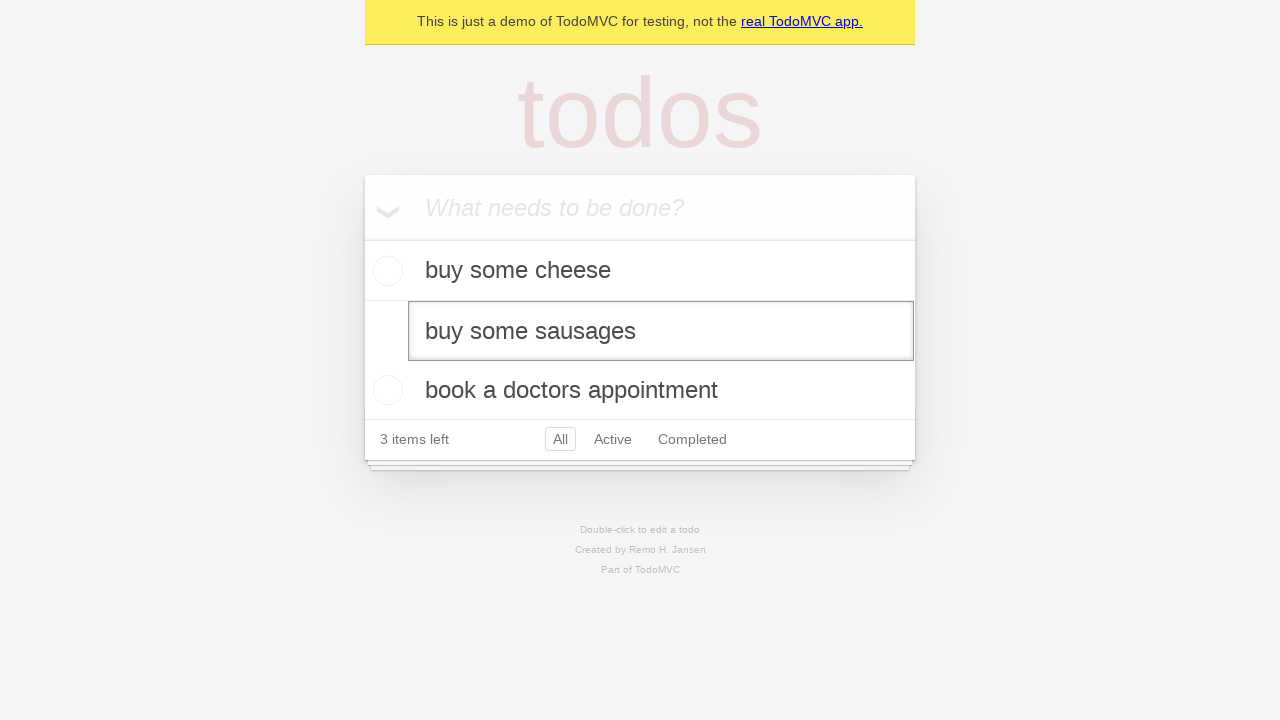

Pressed Enter to save edited todo item on internal:testid=[data-testid="todo-item"s] >> nth=1 >> internal:role=textbox[nam
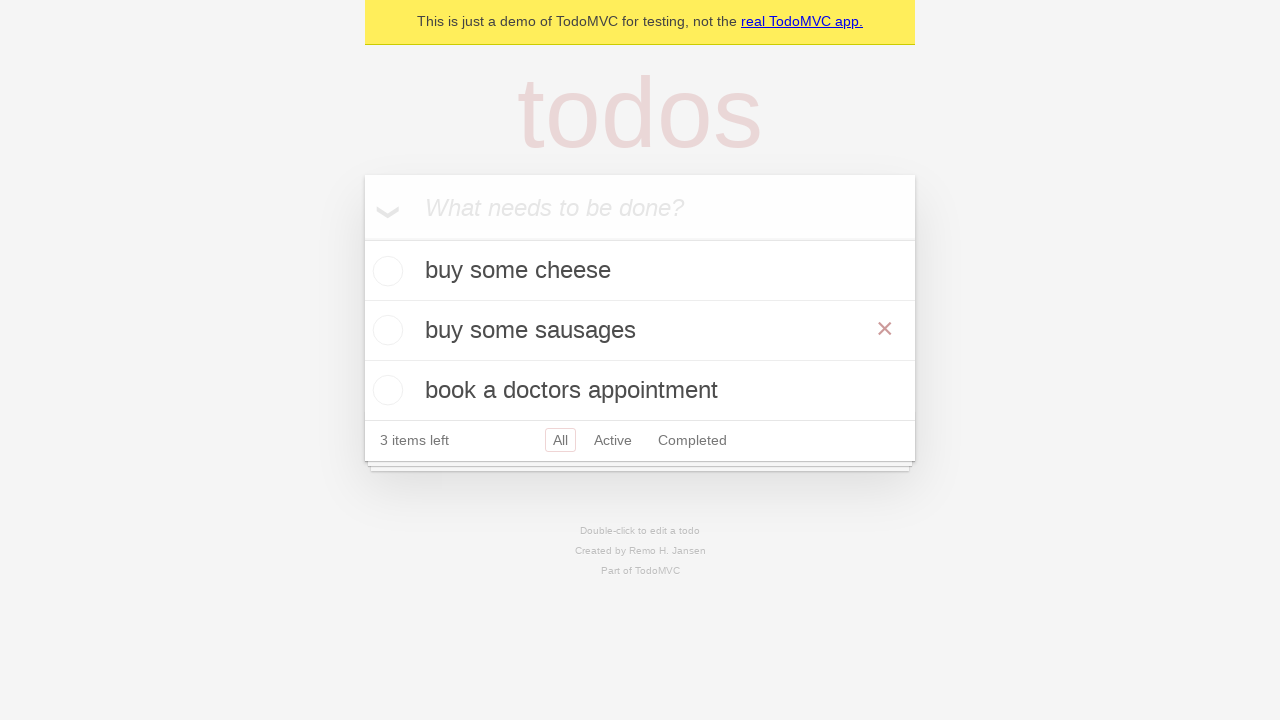

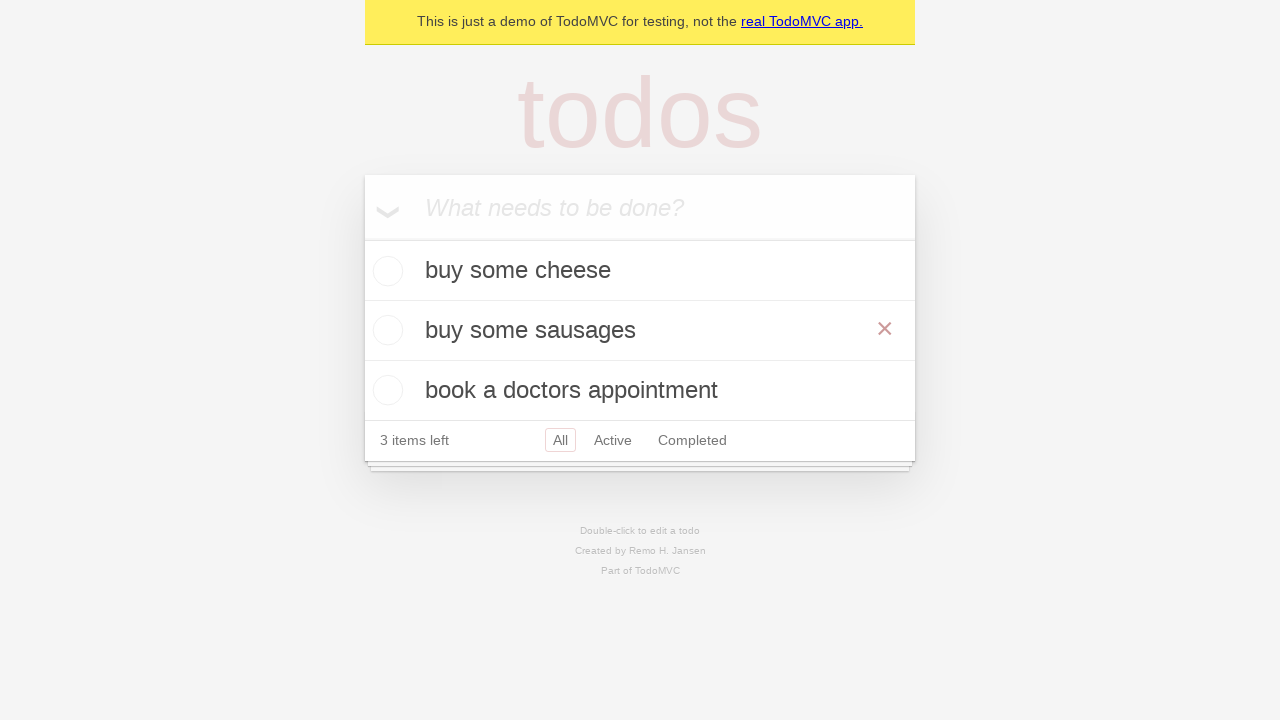